Tests checkbox interaction by finding all checkboxes on the page and clicking the one with value "option1"

Starting URL: https://rahulshettyacademy.com/AutomationPractice/

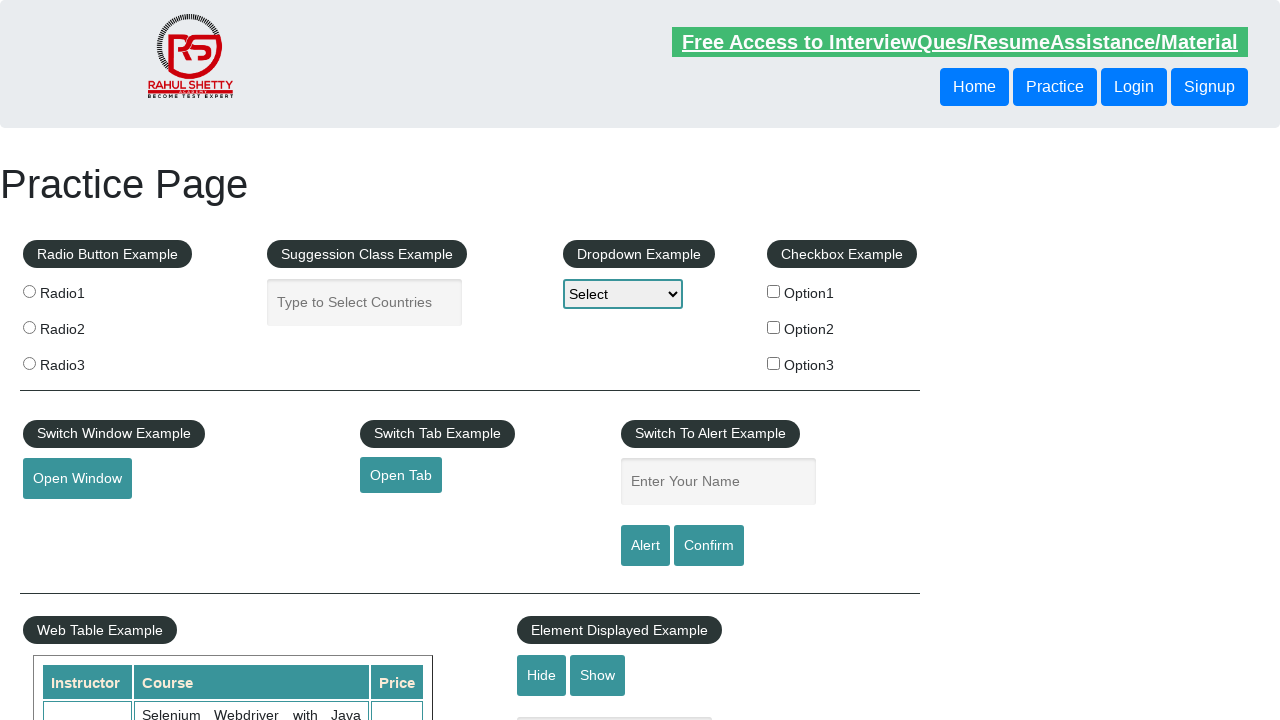

Waited for checkboxes to load on the page
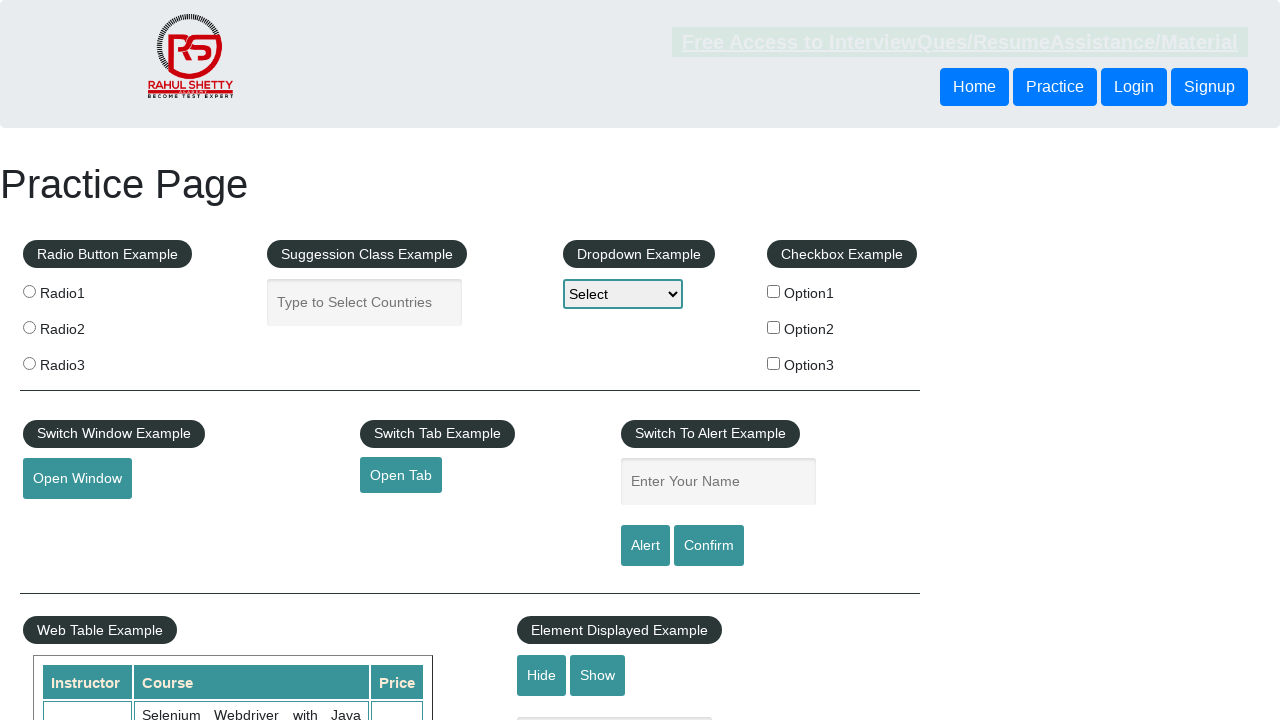

Clicked the checkbox with value 'option1' at (774, 291) on input[type='checkbox'][value='option1']
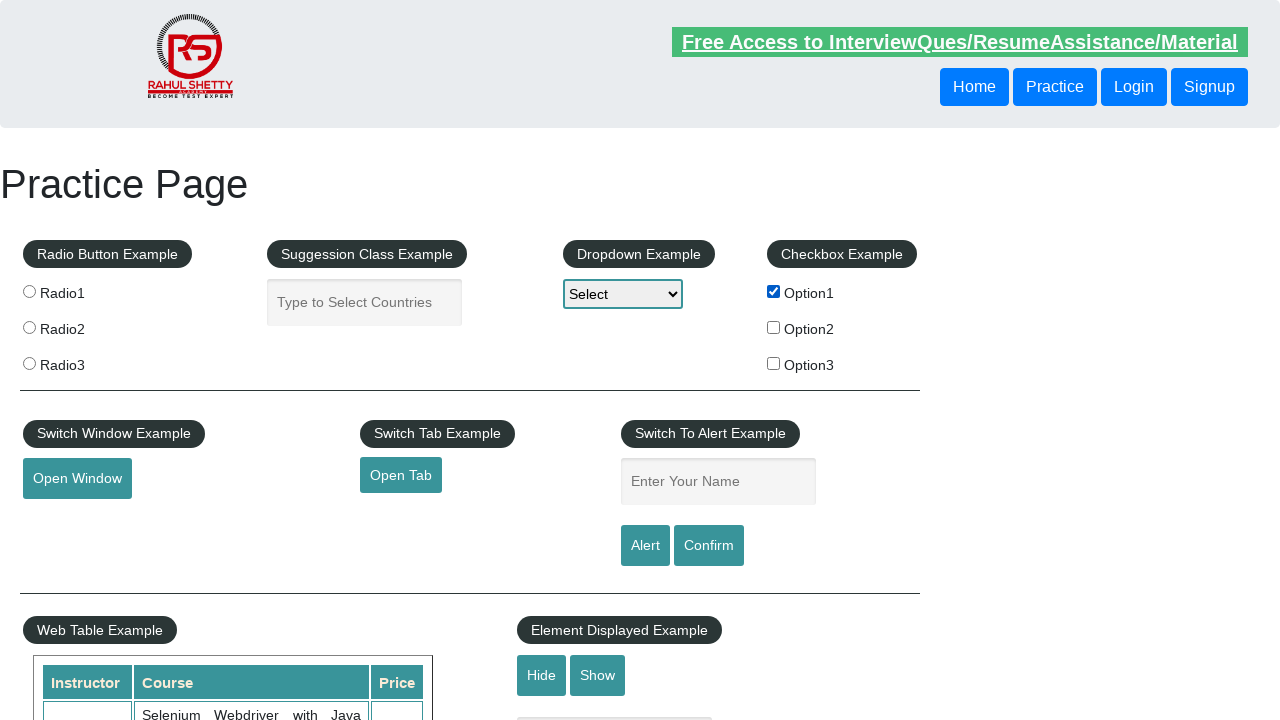

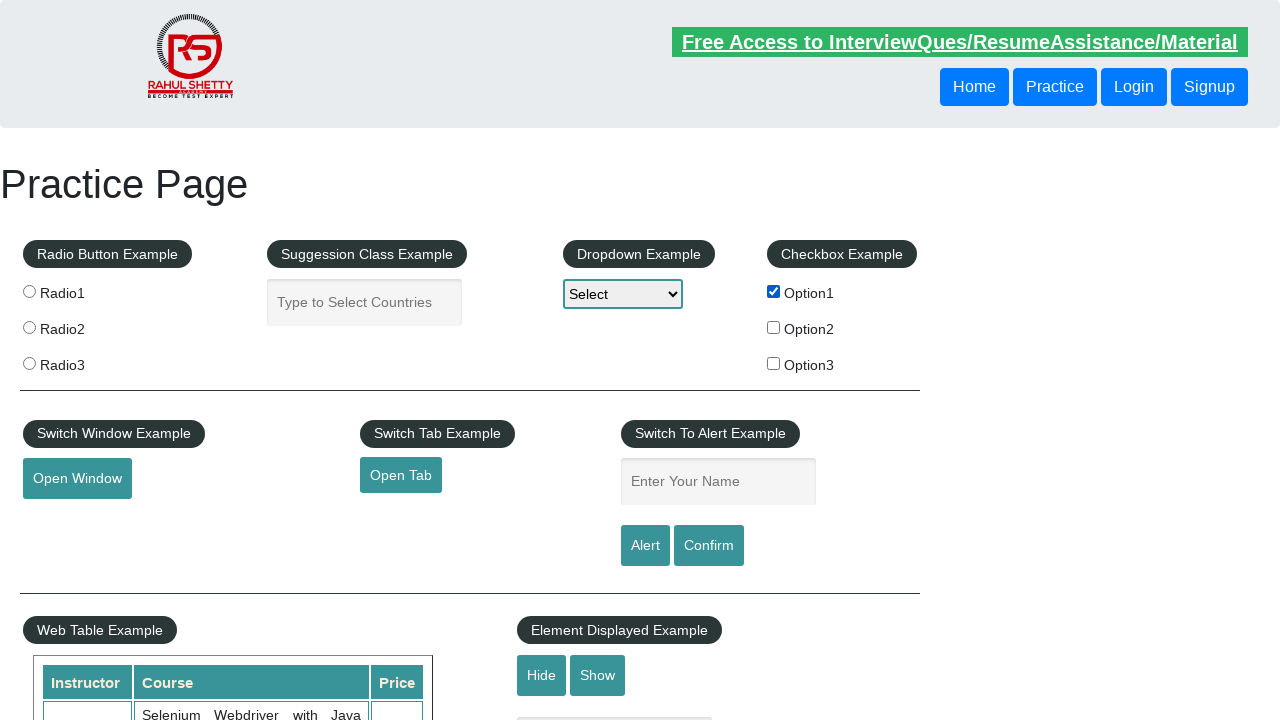